Verifies text content and attributes on the NextBaseCRM login page, including the "remember me" checkbox label and "forgot password" link

Starting URL: https://login1.nextbasecrm.com/

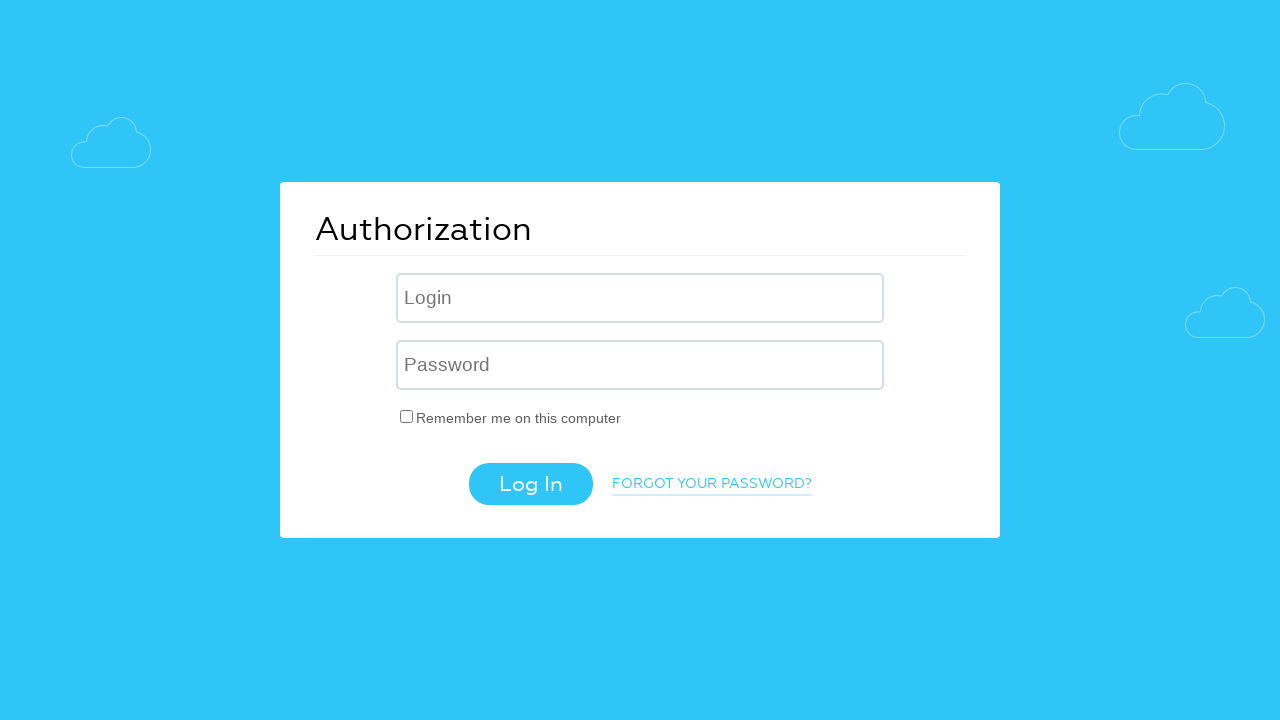

Located 'remember me' checkbox label element
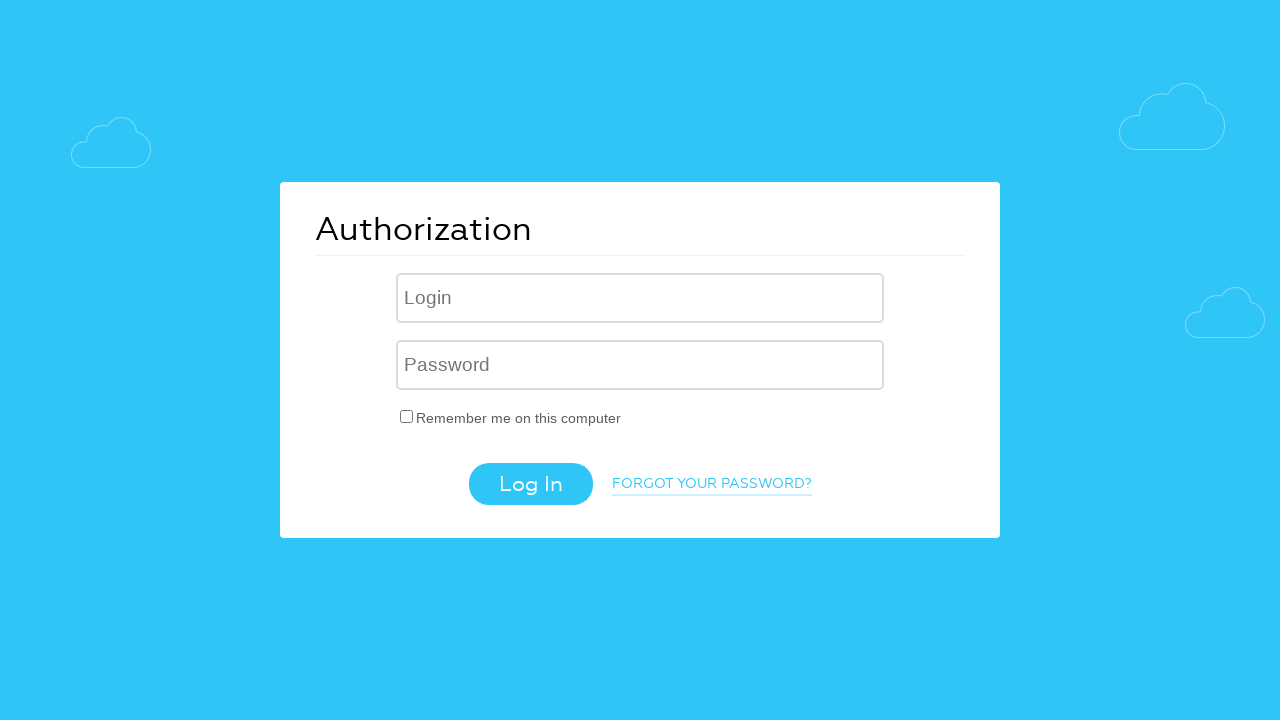

Retrieved 'remember me' label text content
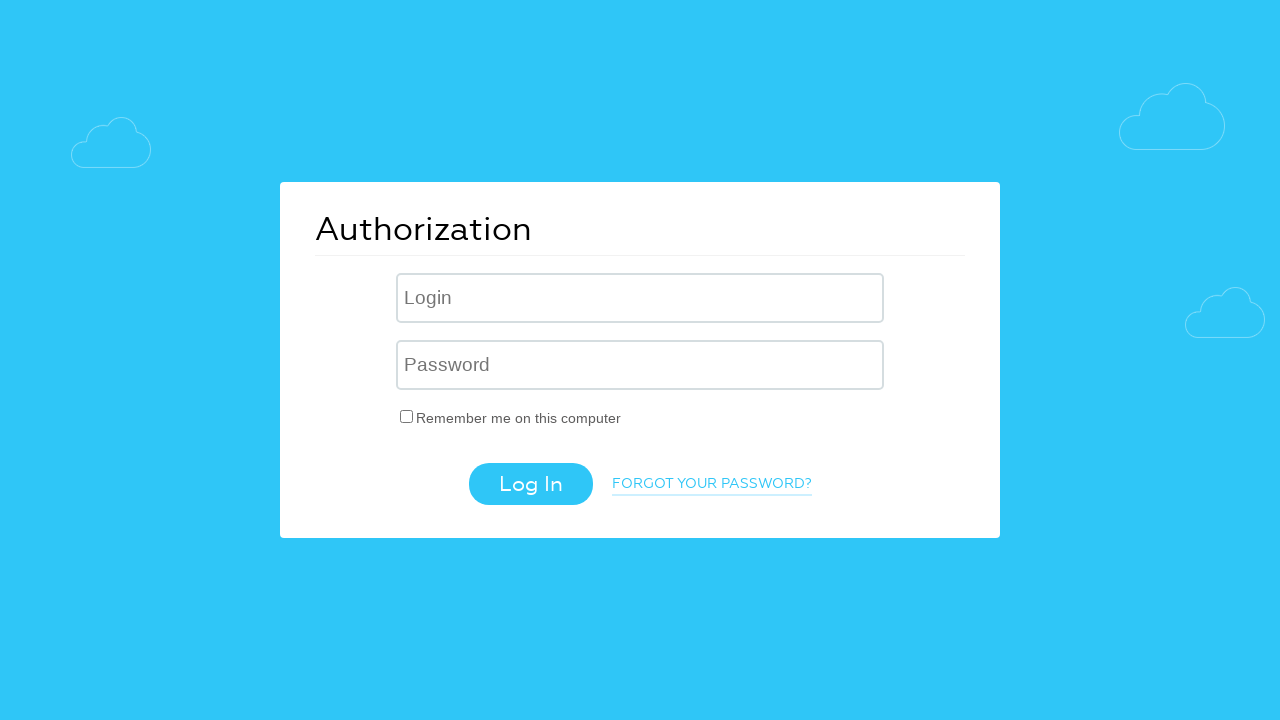

Verified 'remember me' label text is 'remember me on this computer'
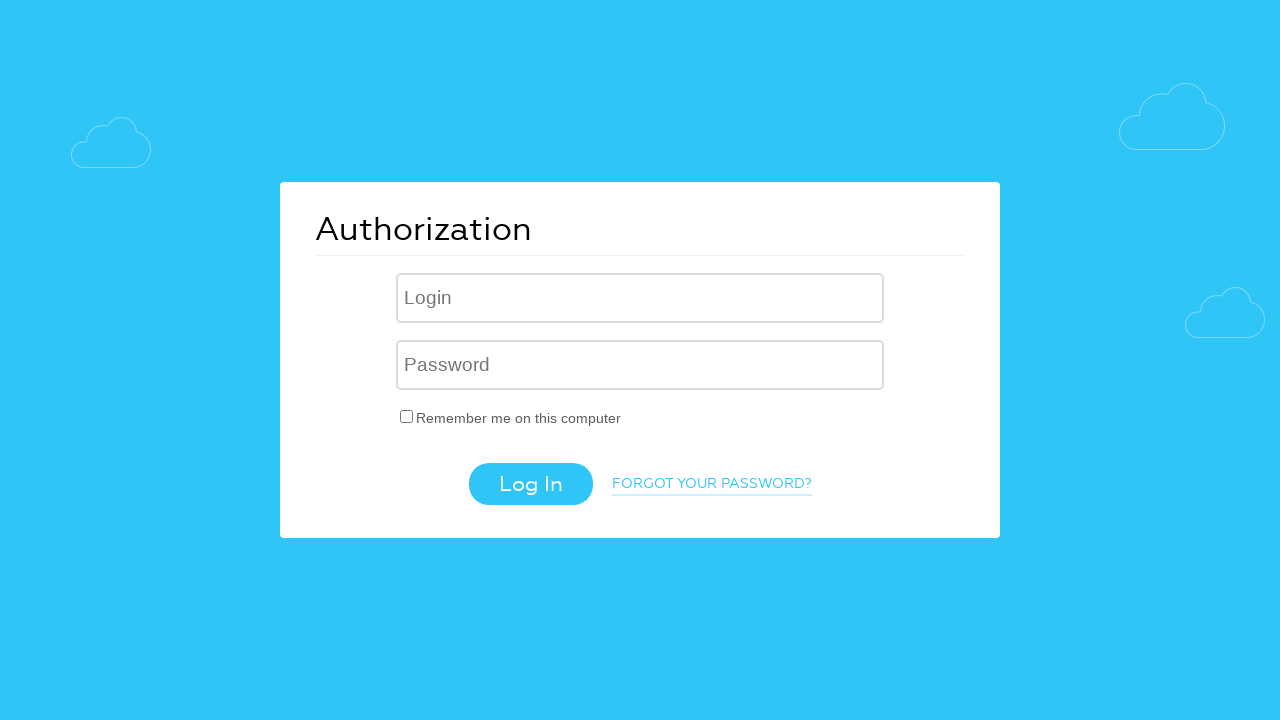

Located 'forgot password' link element
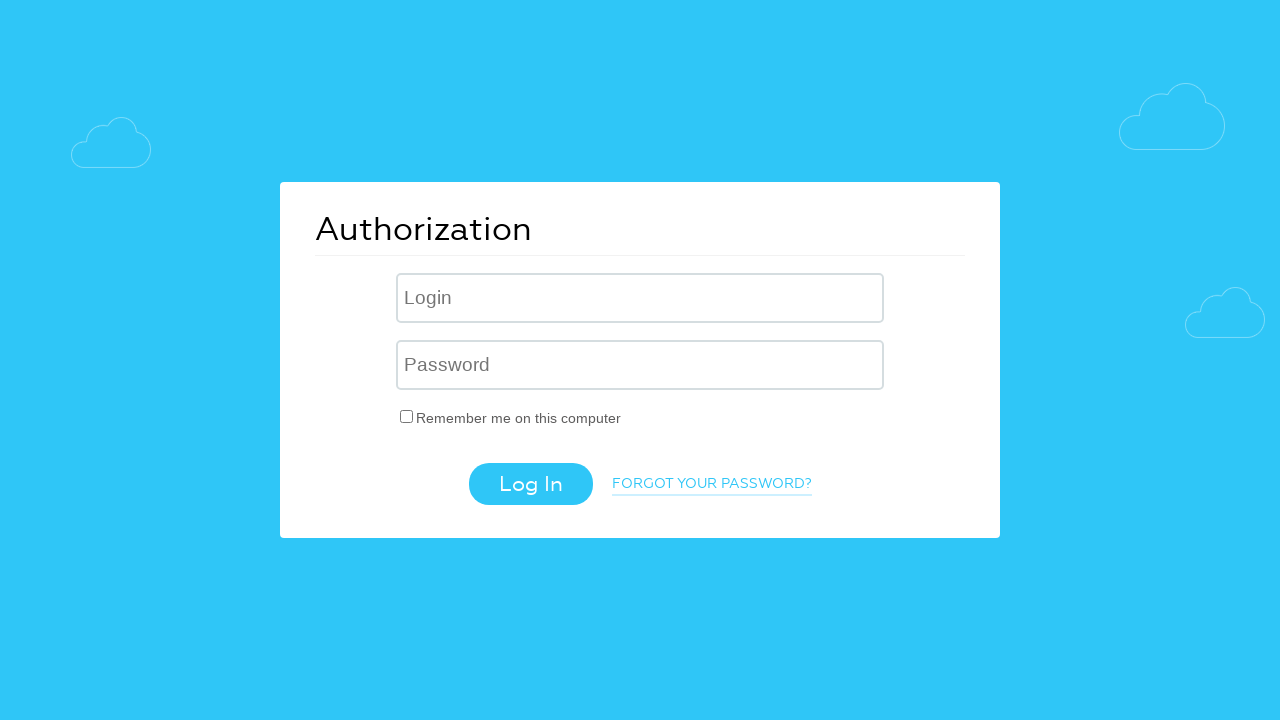

Retrieved 'forgot password' link text content
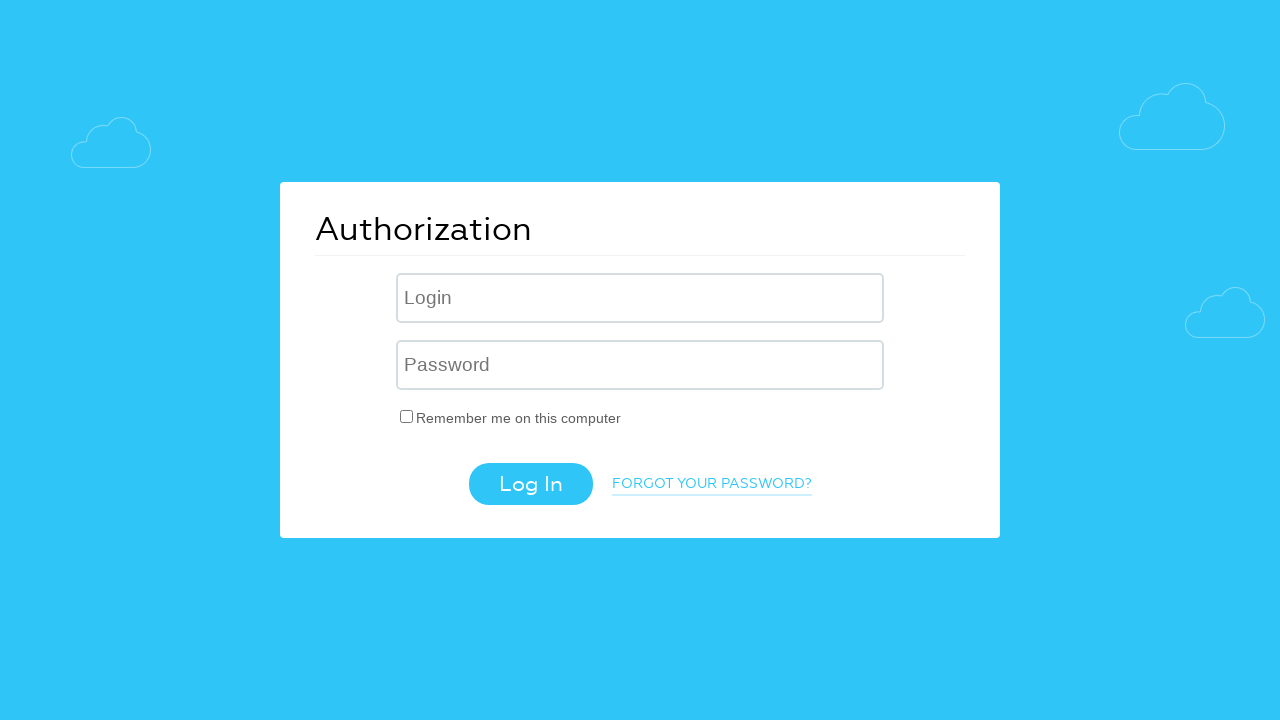

Verified 'forgot password' link text is 'Forgot your password?'
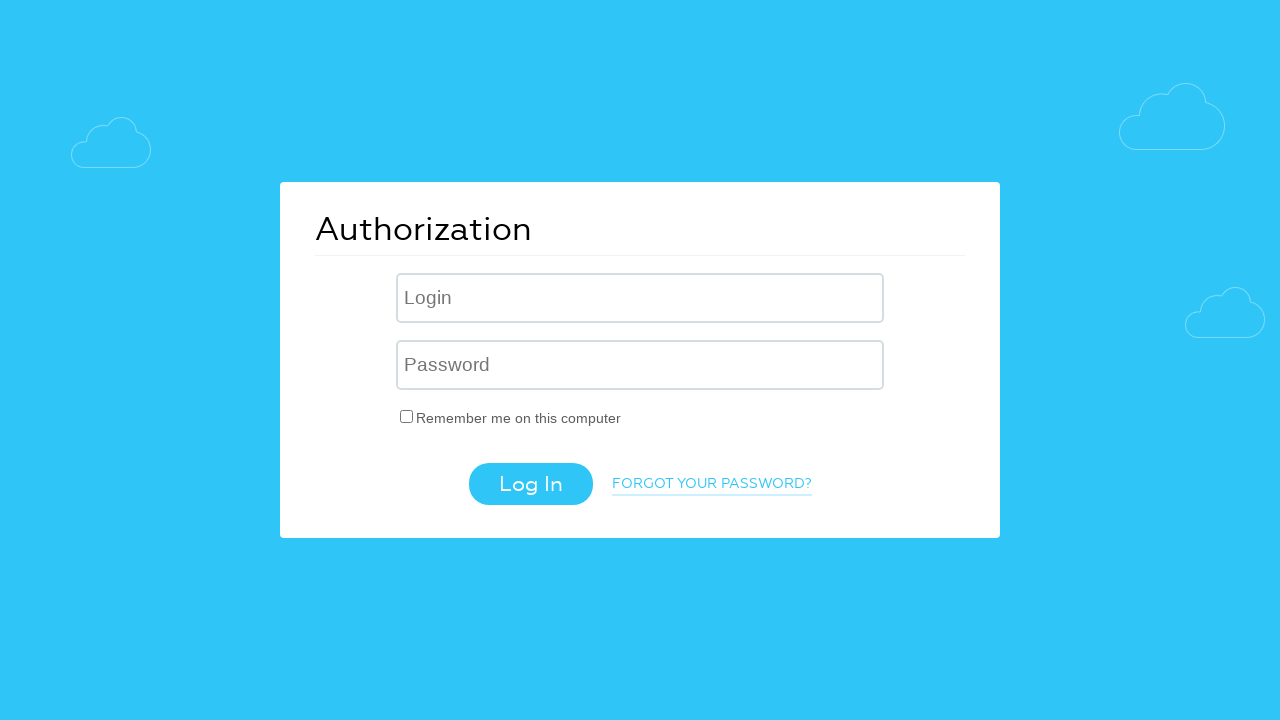

Retrieved 'forgot password' link href attribute
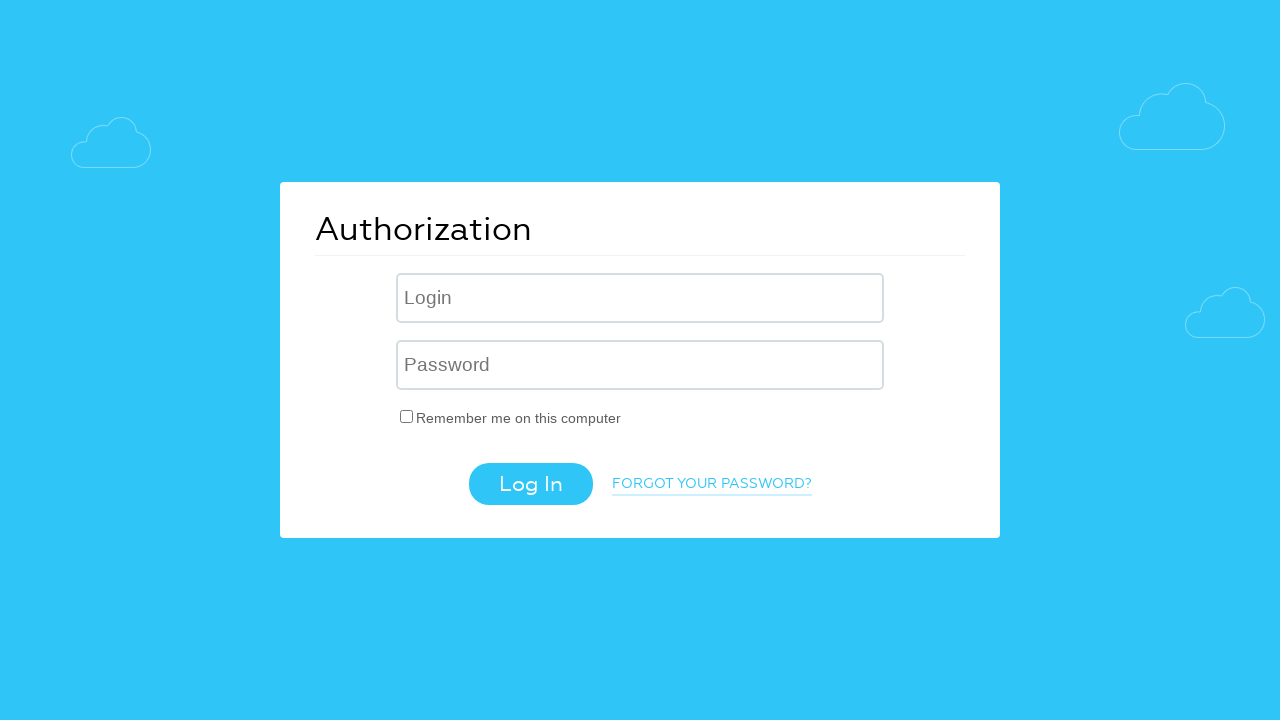

Verified 'forgot password' href contains 'forgot_password=yes' parameter
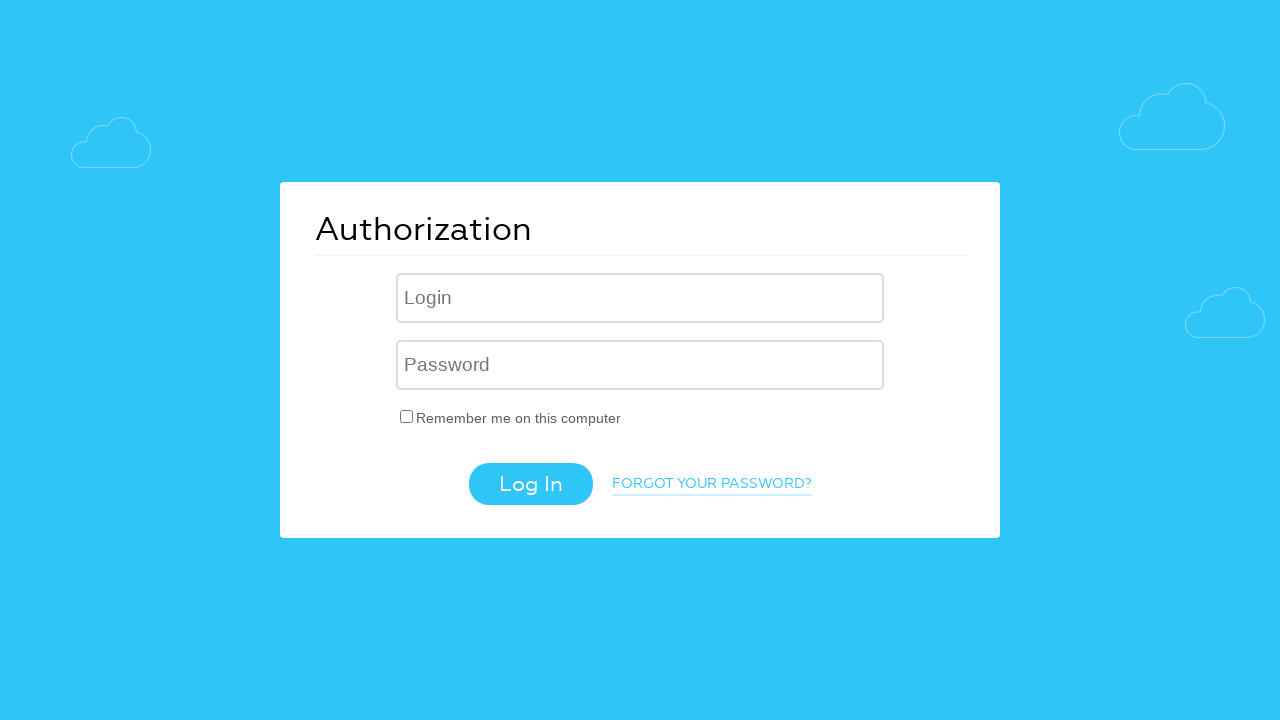

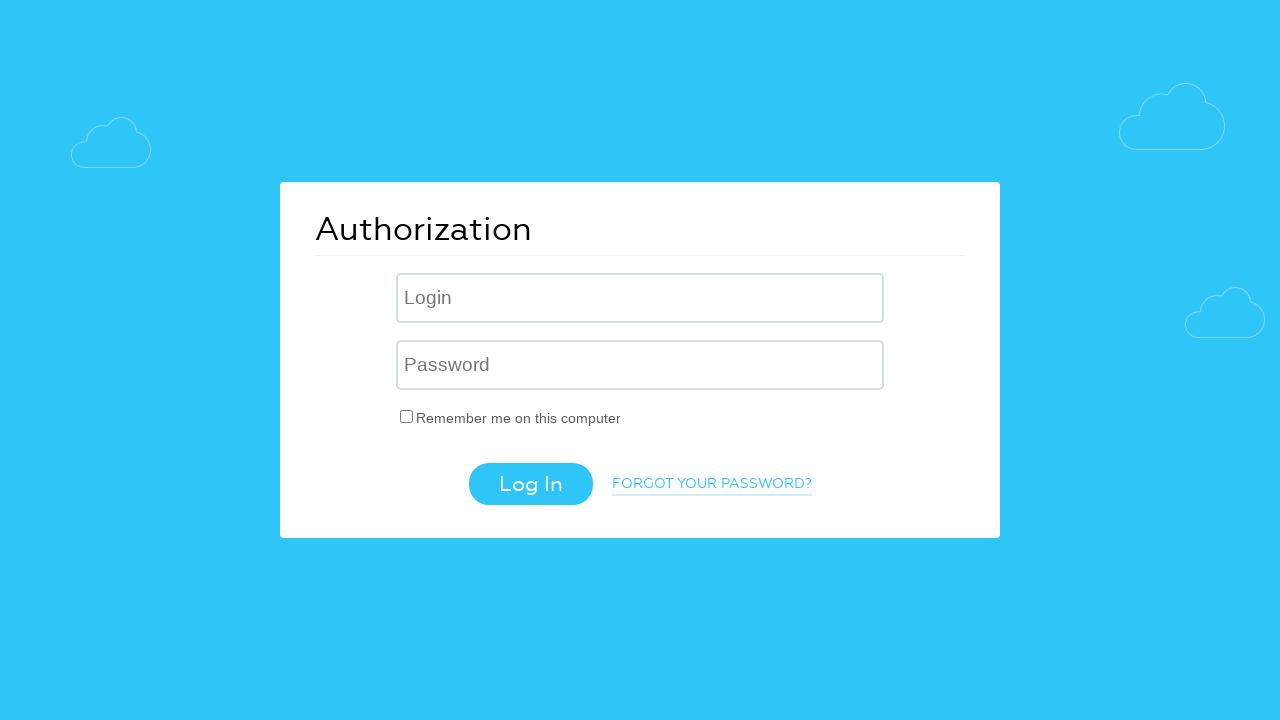